Verifies that the home page loads properly by checking for page title and header presence across production and test environments.

Starting URL: https://ai-tools-lab.com/pages/

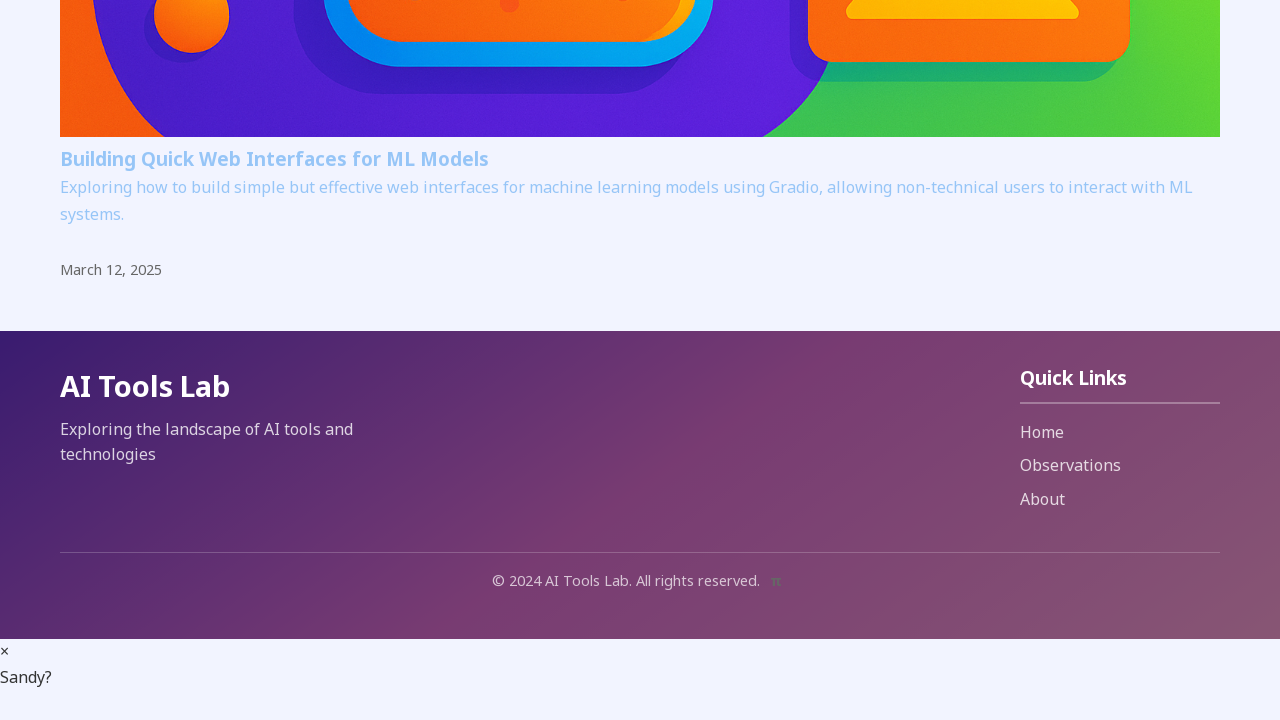

Waited for production home page to load (networkidle state)
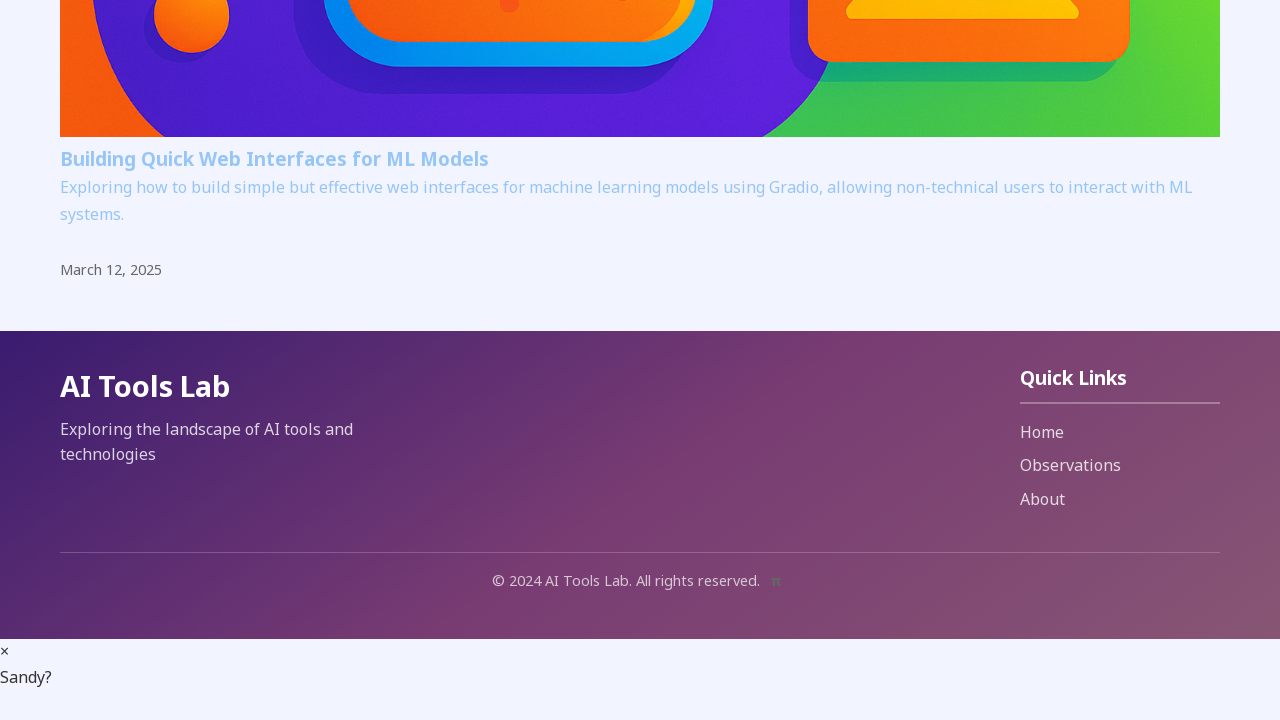

Retrieved production page title: Home | AI Tools Lab
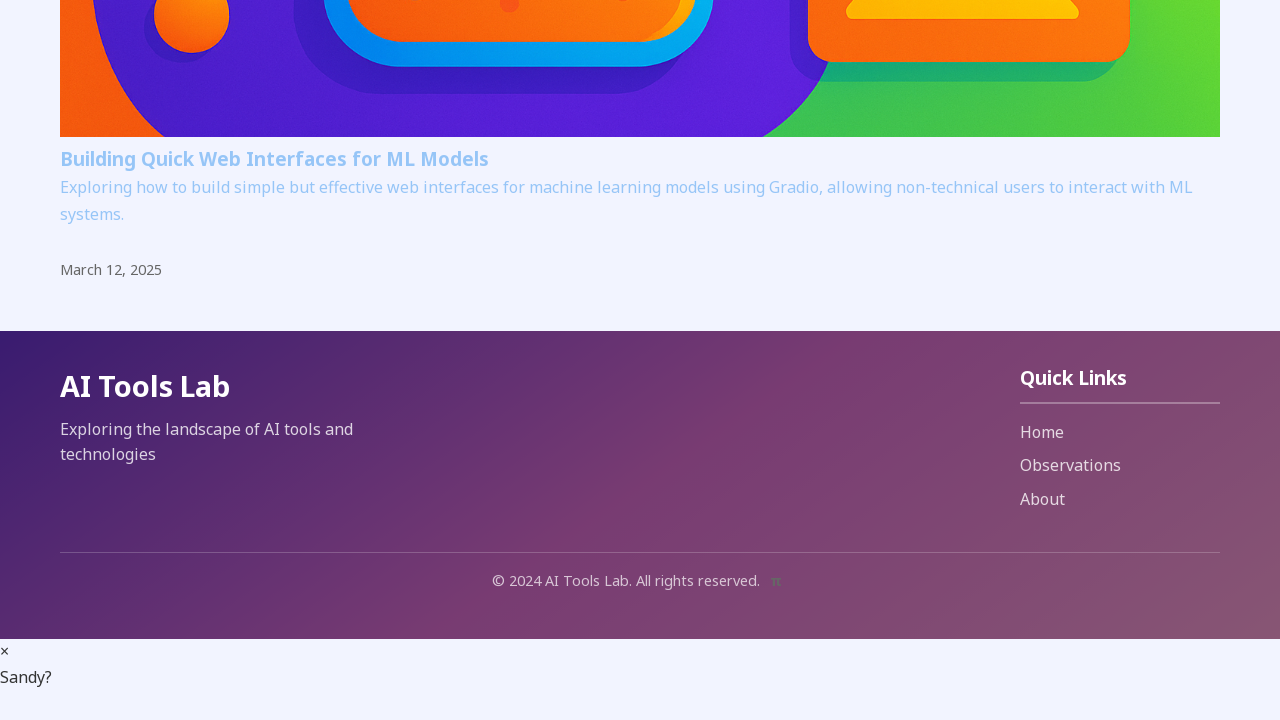

Checked for header element in production: True
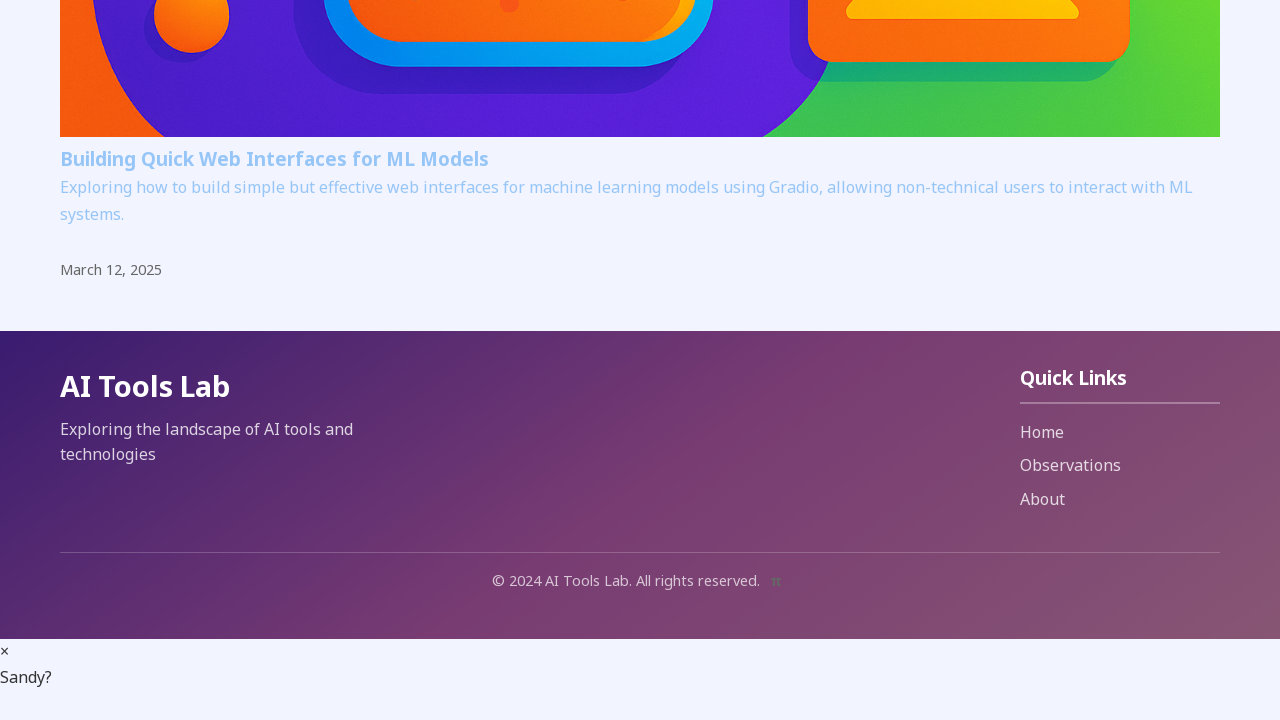

Navigated to test environment home page
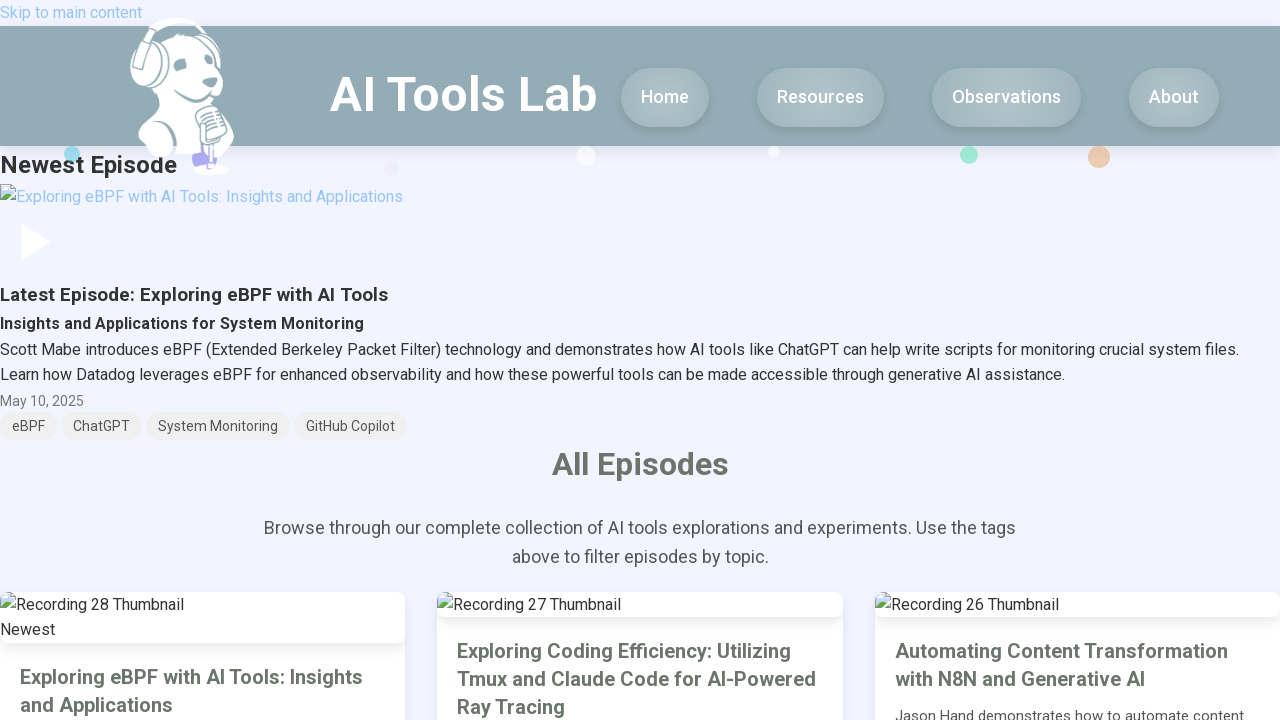

Waited for test environment home page to load (networkidle state)
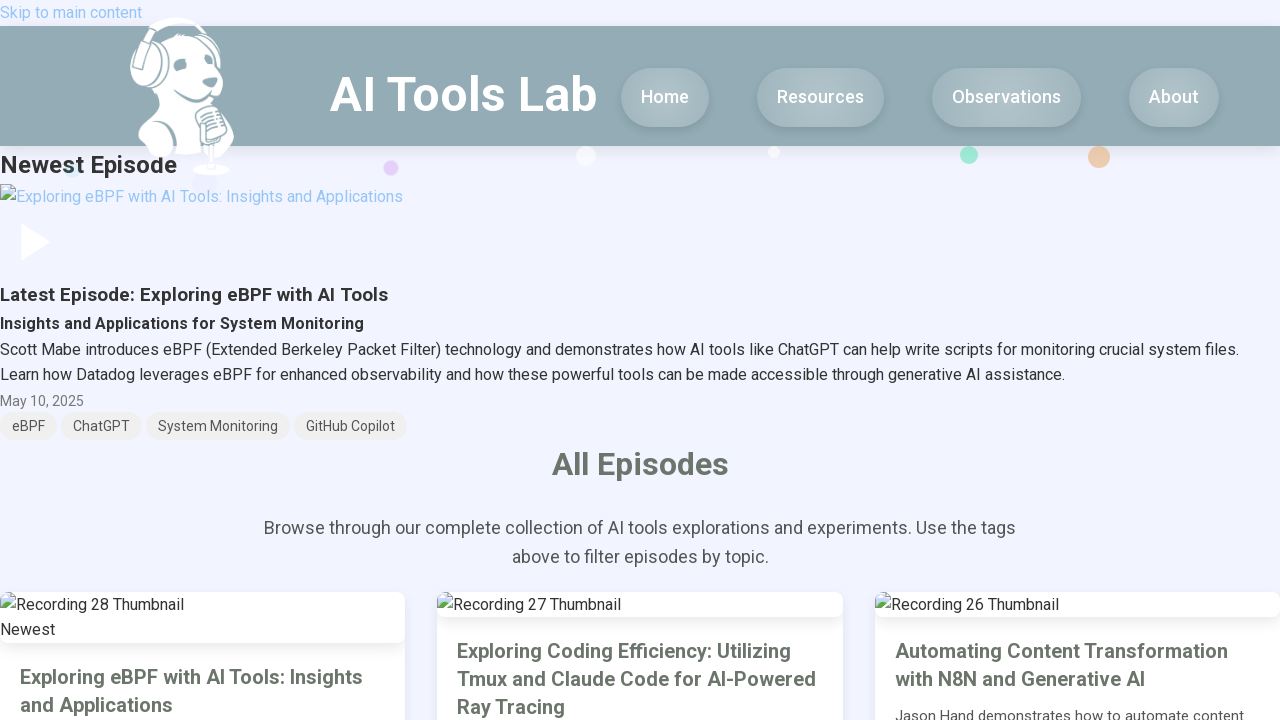

Retrieved test environment page title: Home | AI Tools Lab | AI Tools Experiments
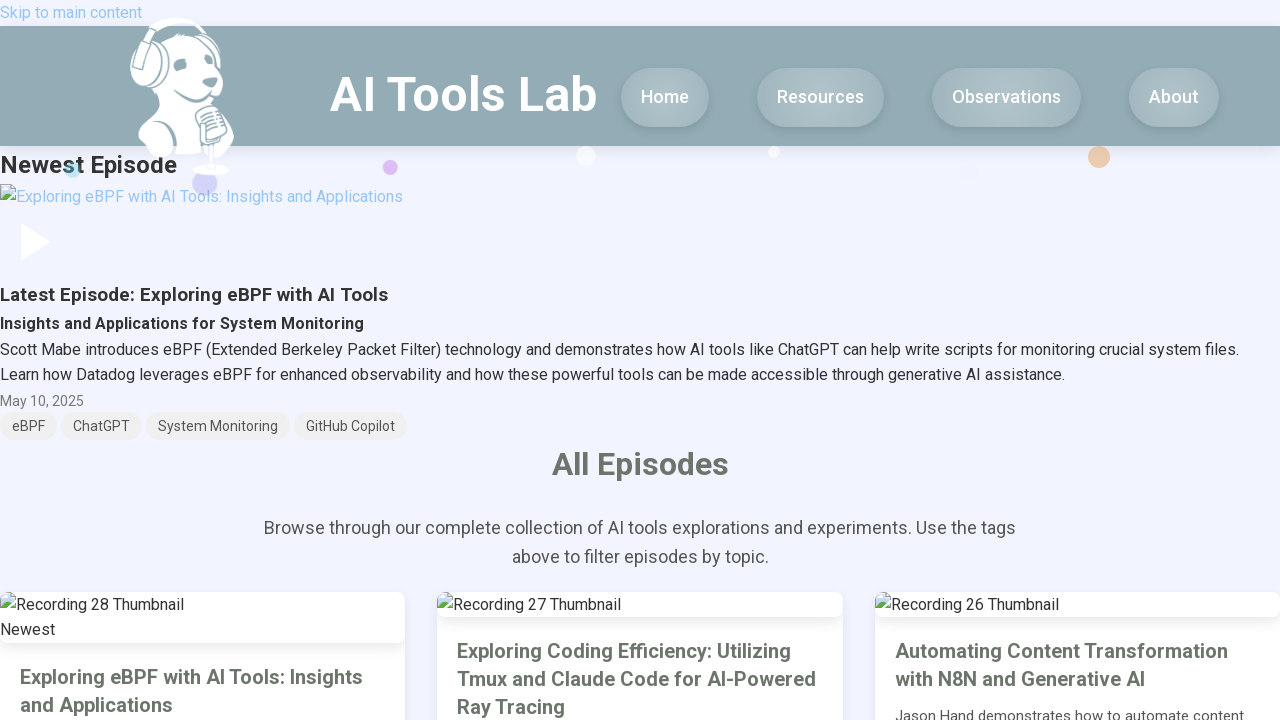

Checked for header element in test environment: True
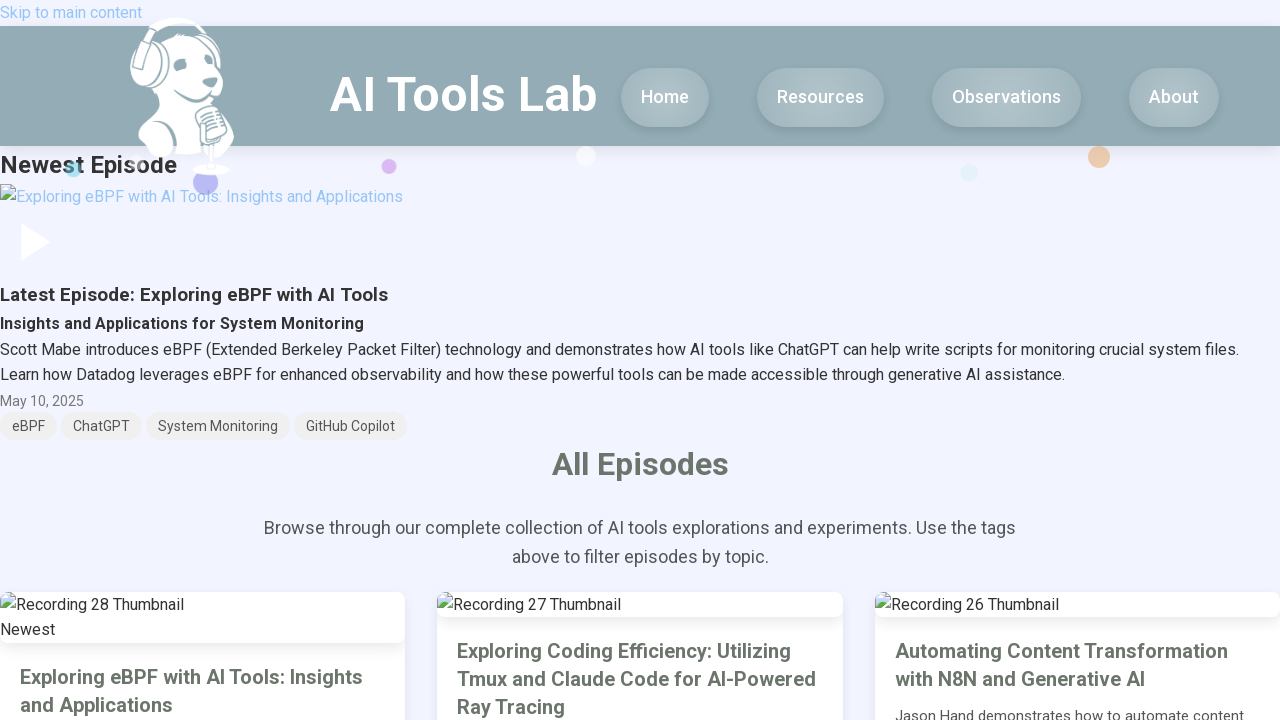

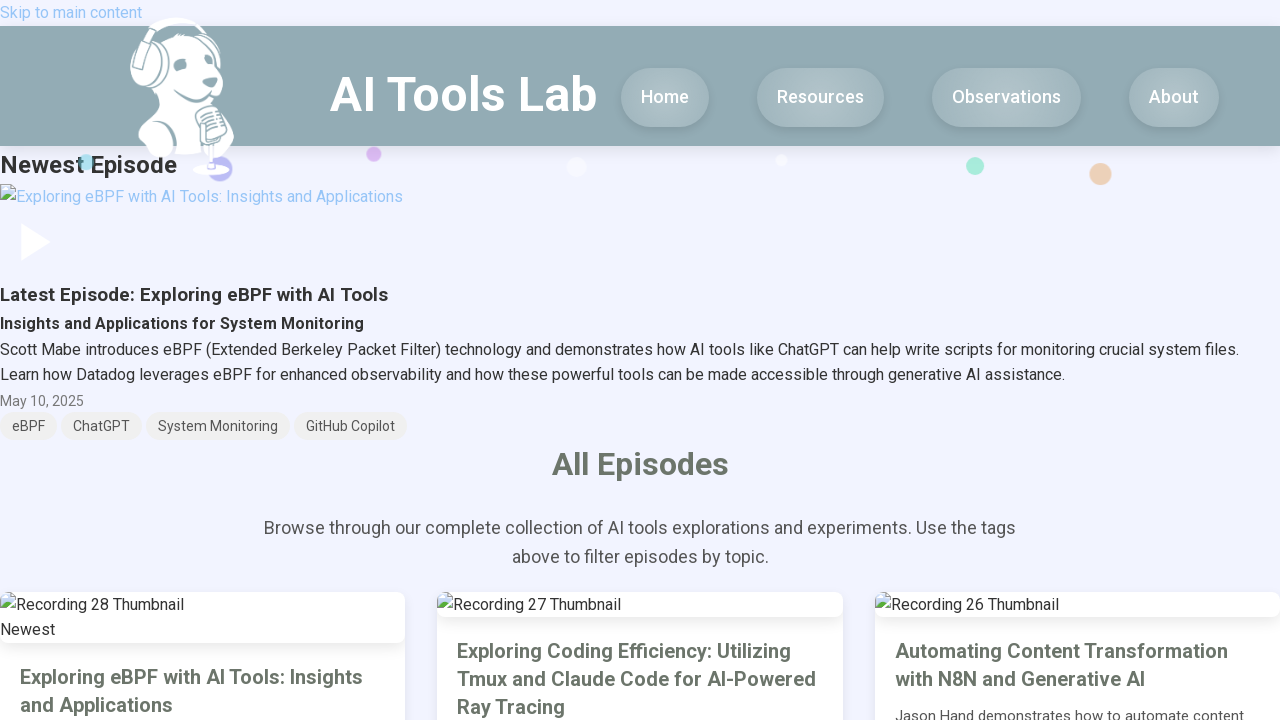